Tests the sorting functionality of a vegetable/fruit table by clicking the column header and verifying that items are displayed in sorted order

Starting URL: https://rahulshettyacademy.com/seleniumPractise/#/offers

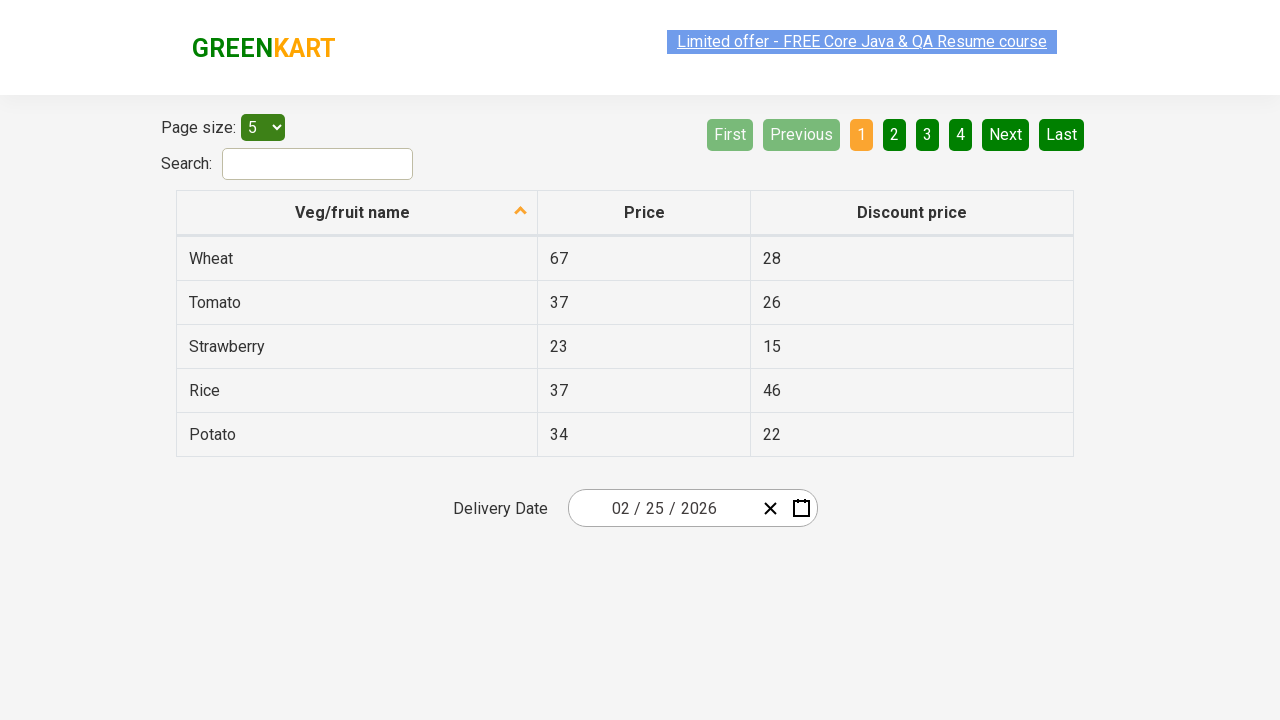

Clicked 'Veg/fruit name' column header to sort at (353, 212) on xpath=//span[text()='Veg/fruit name']
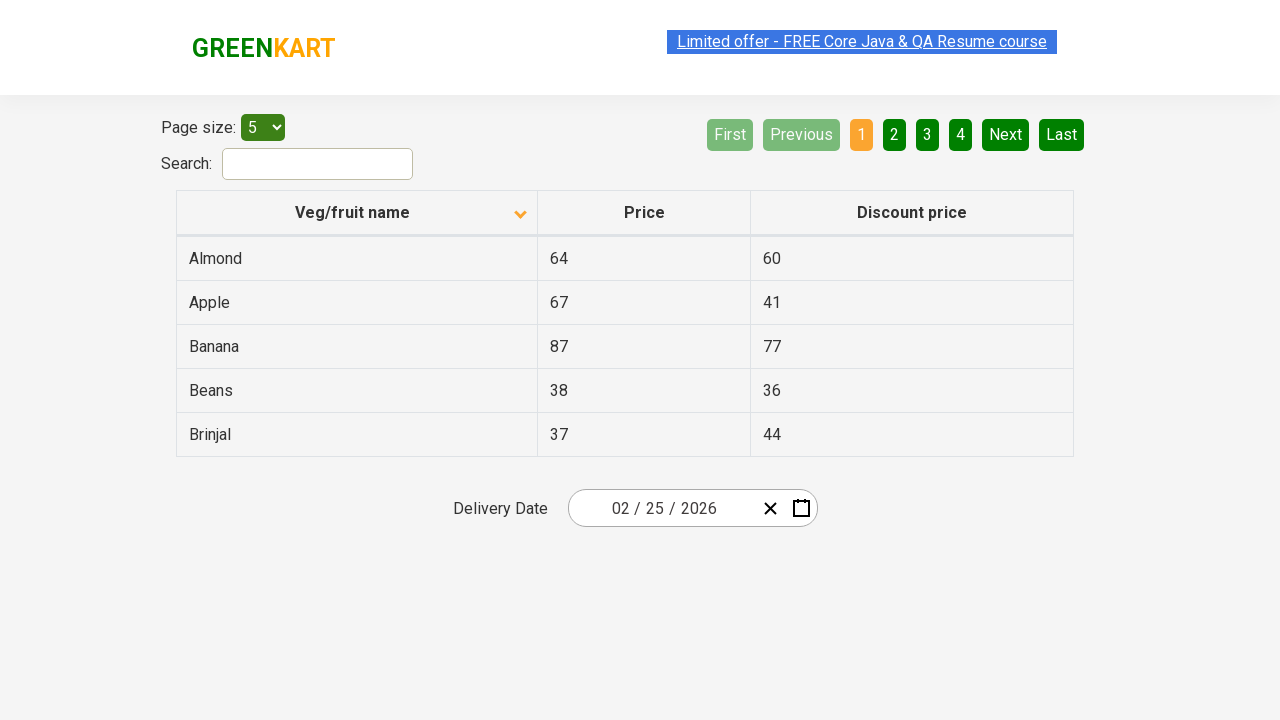

Waited for table to load after sorting
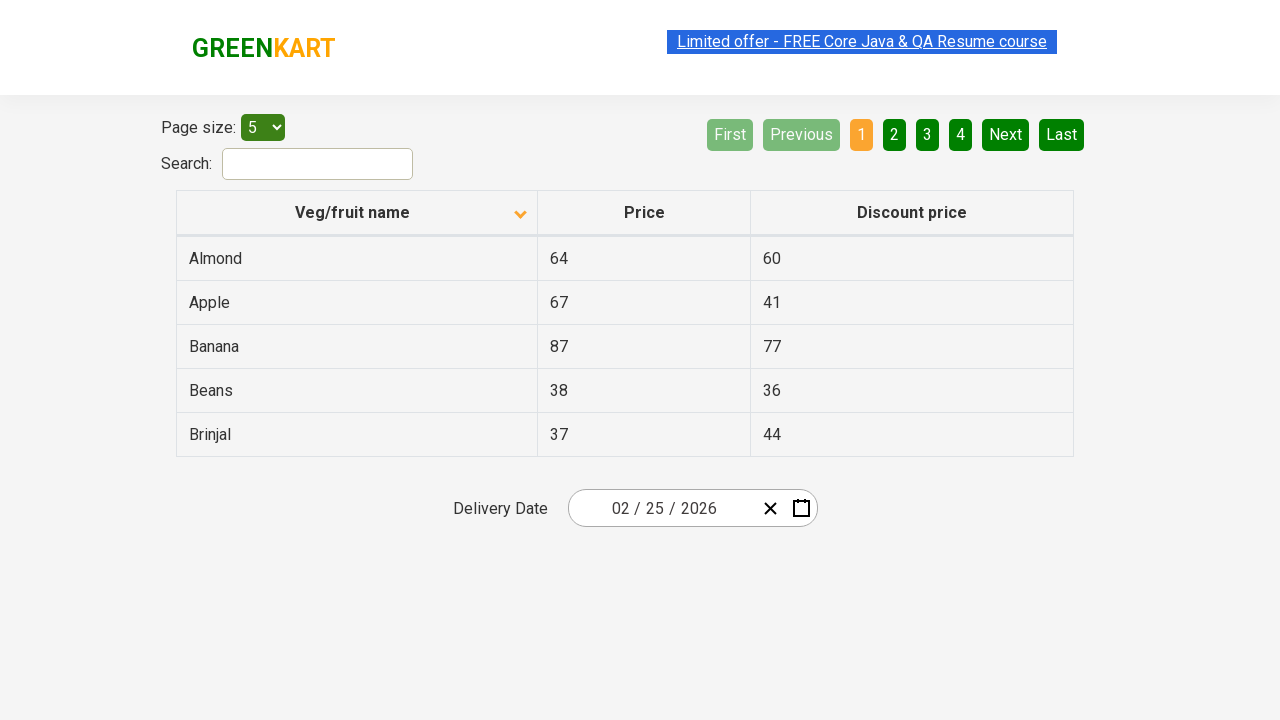

Retrieved all vegetable names from first column
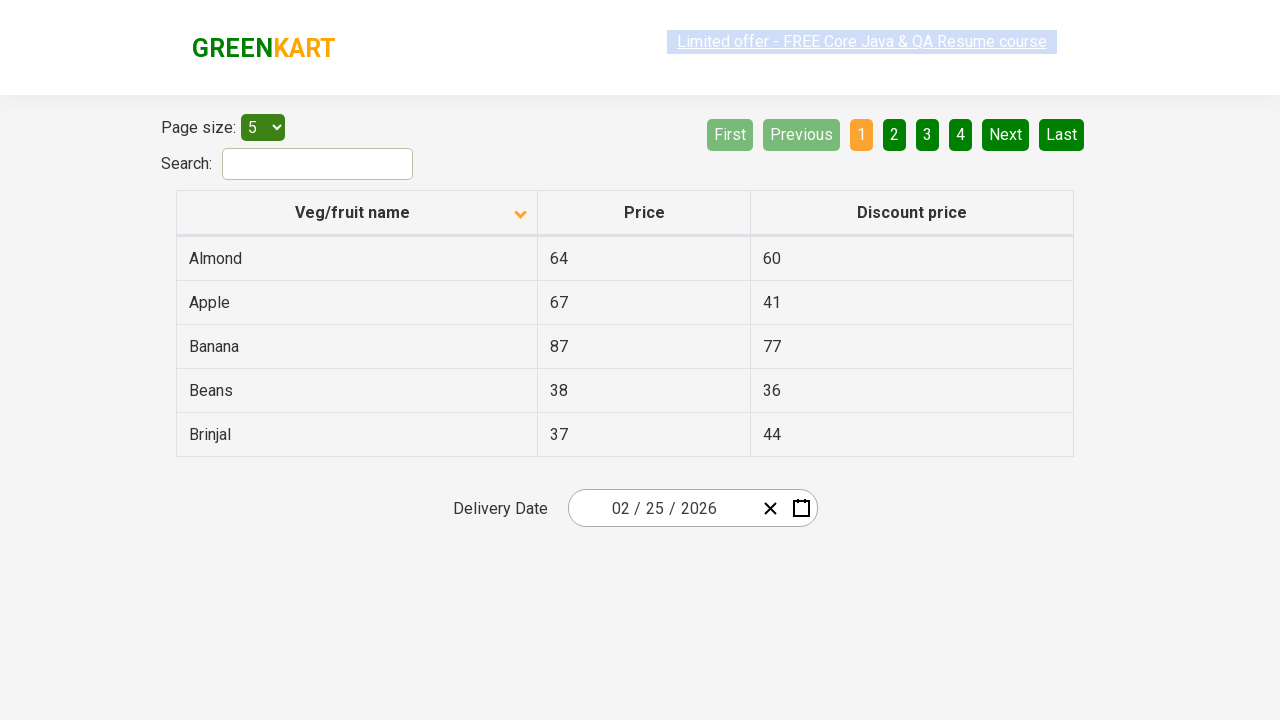

Extracted 5 vegetable names from table
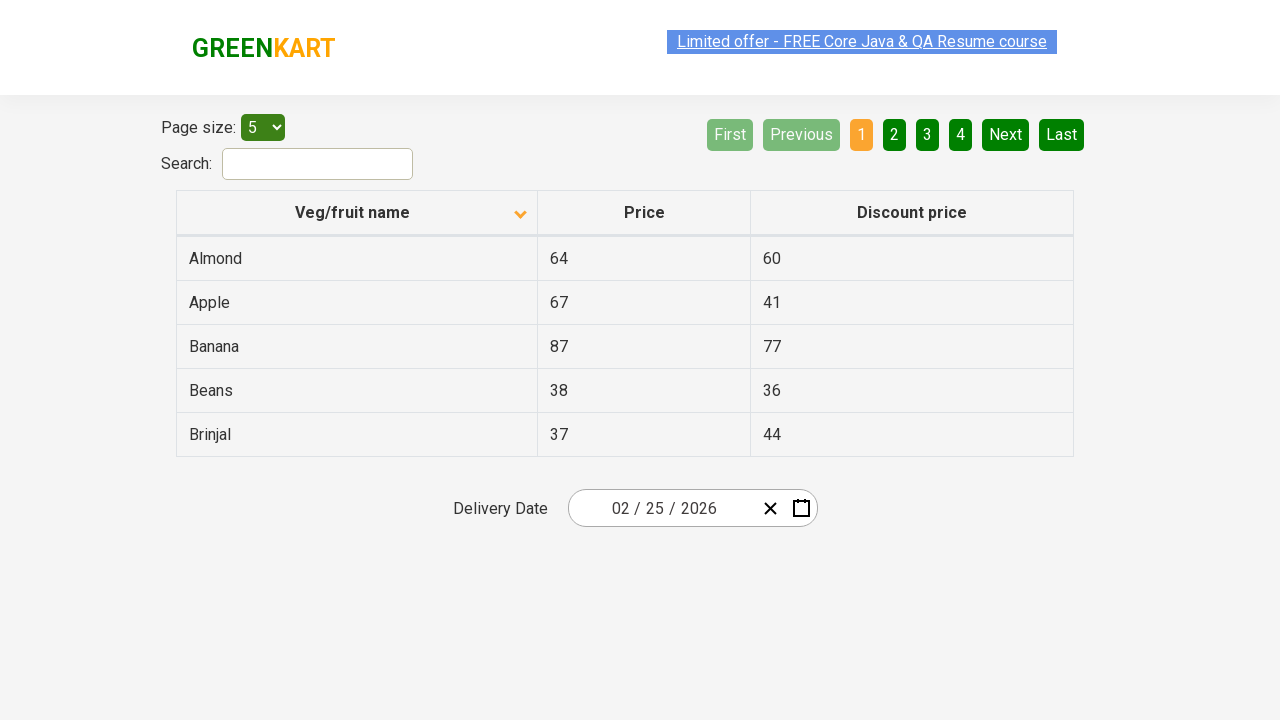

Created sorted copy of vegetable list for comparison
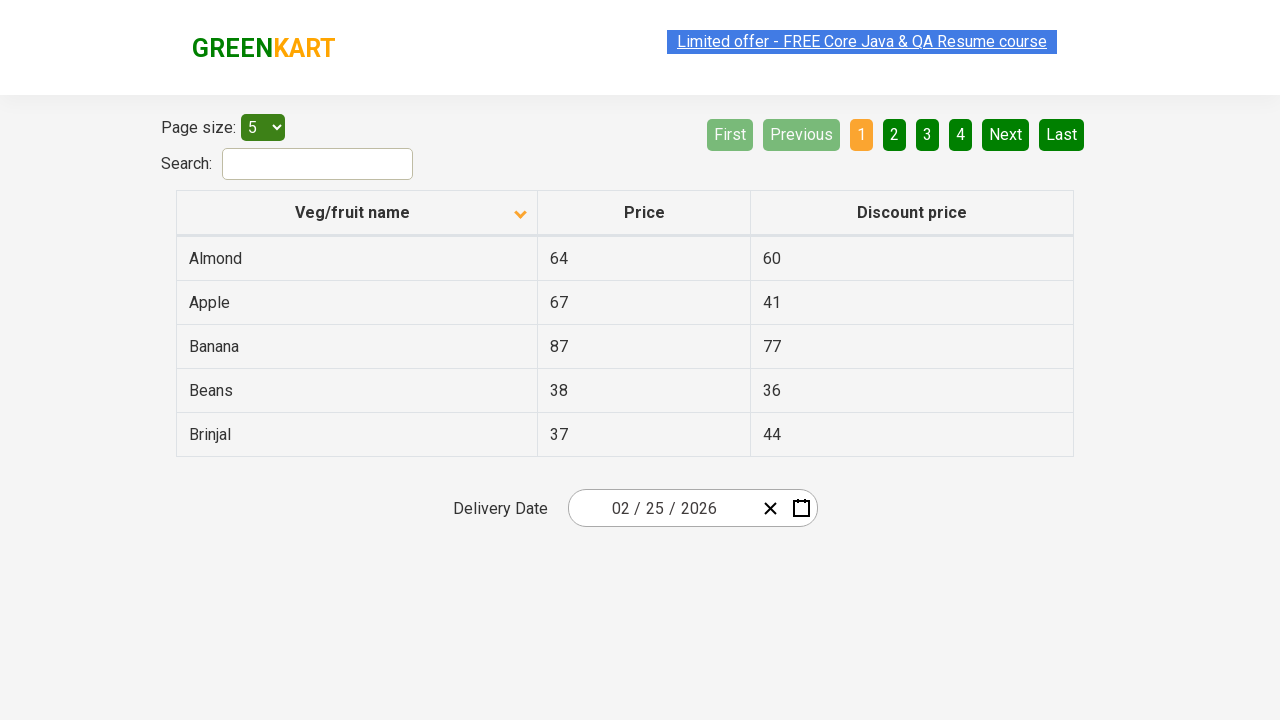

Verified that table is sorted alphabetically - assertion passed
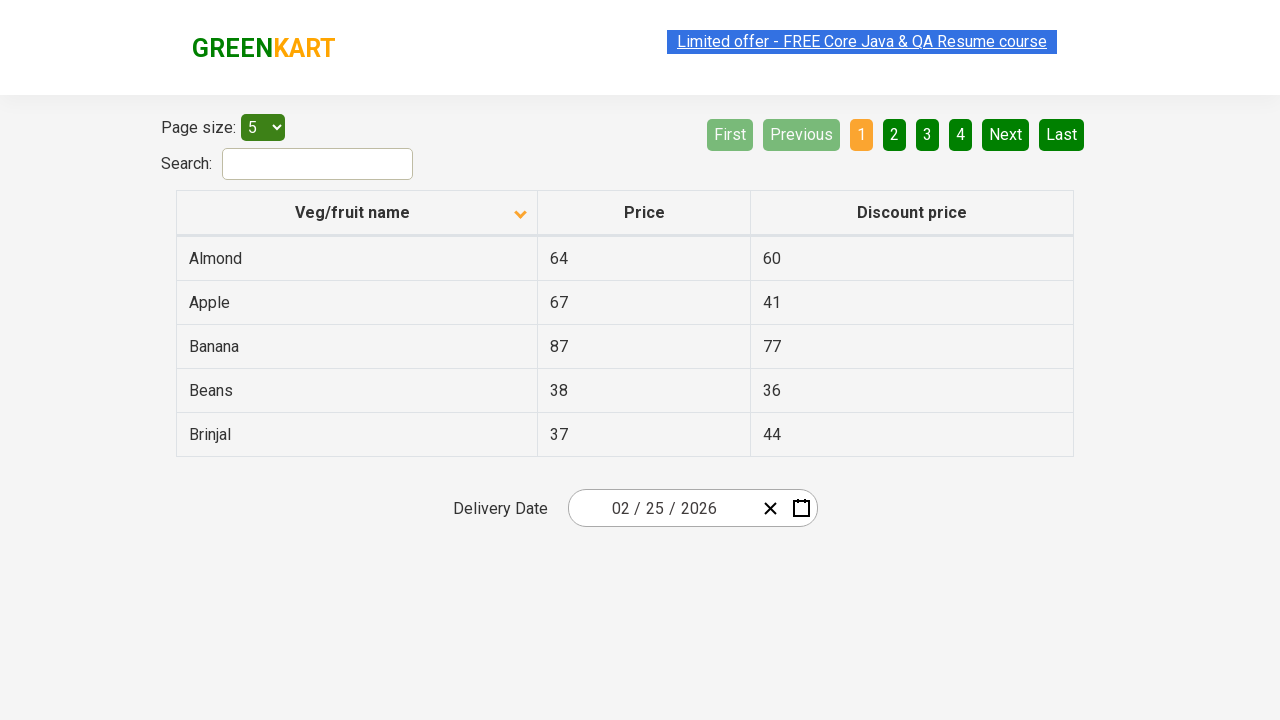

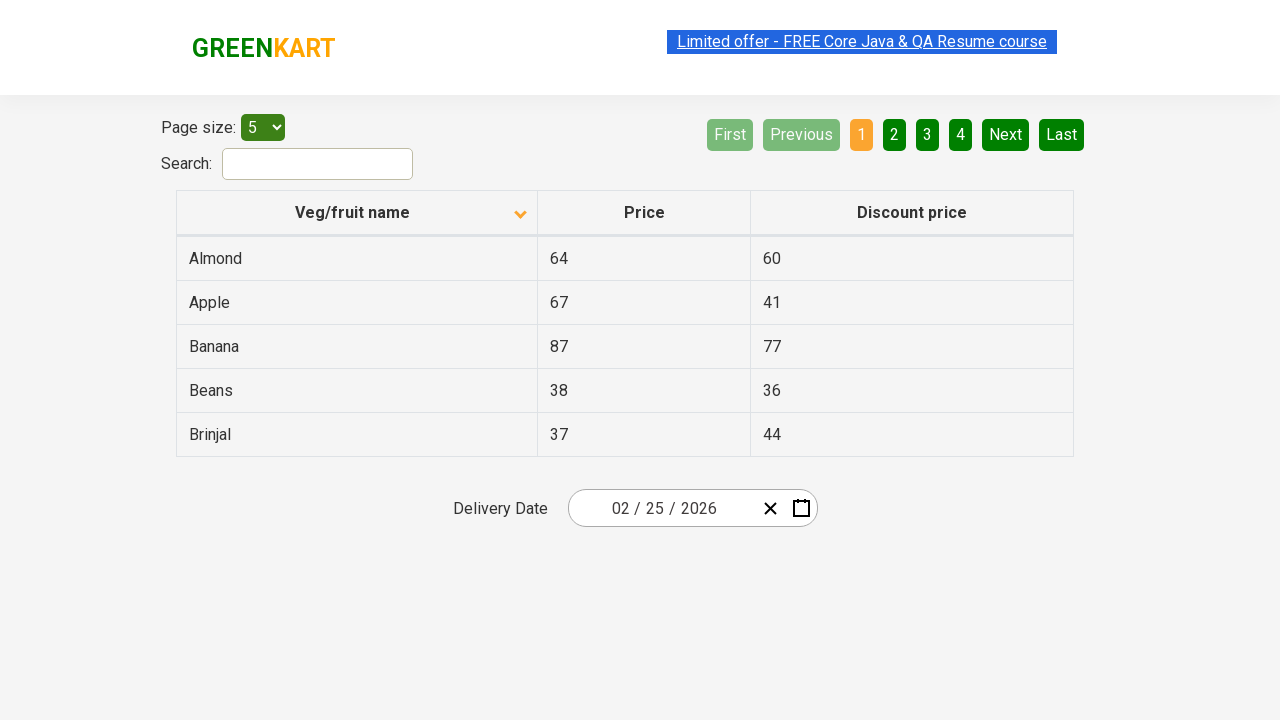